Tests various checkbox interactions on a demo page including clicking basic checkboxes, tri-state checkbox, toggle switch, verifying disabled checkbox state, and selecting multiple values from a dropdown.

Starting URL: https://www.leafground.com/checkbox.xhtml

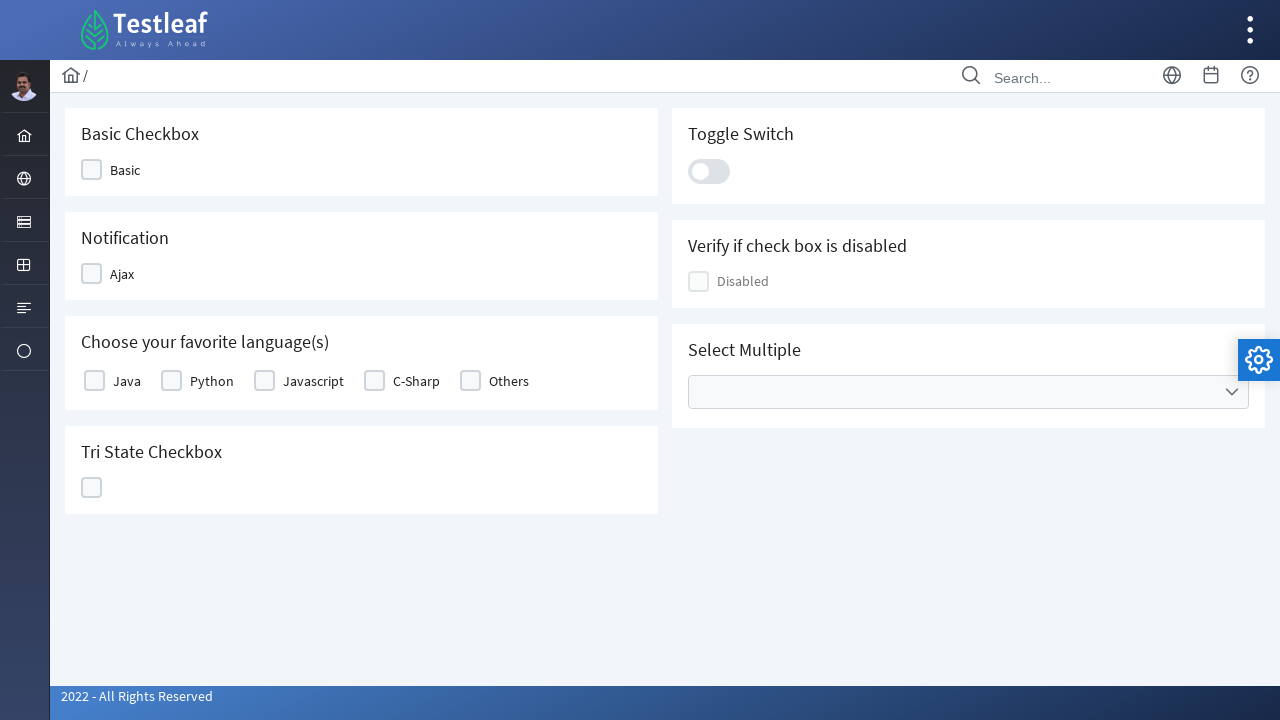

Clicked on Basic checkbox section at (125, 170) on xpath=//span[contains(text(),'Basic')]
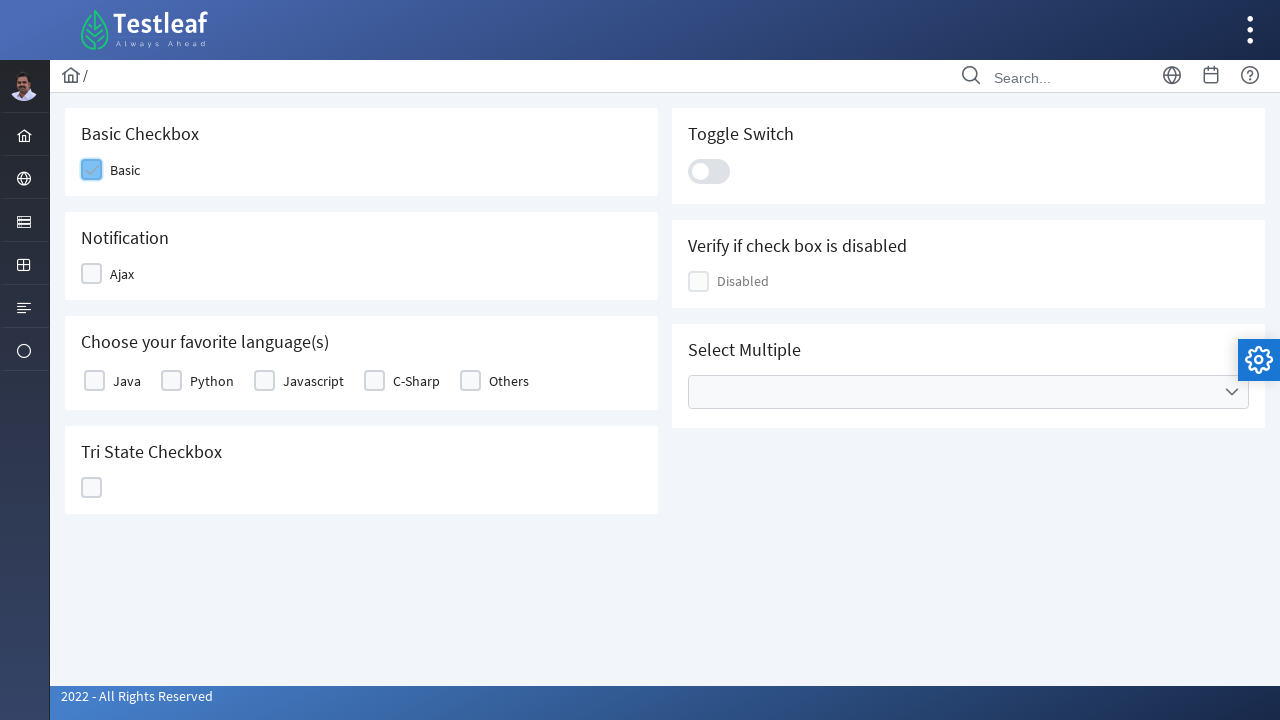

Selected Java checkbox at (127, 381) on (//label[contains(text(),'Java')])[1]
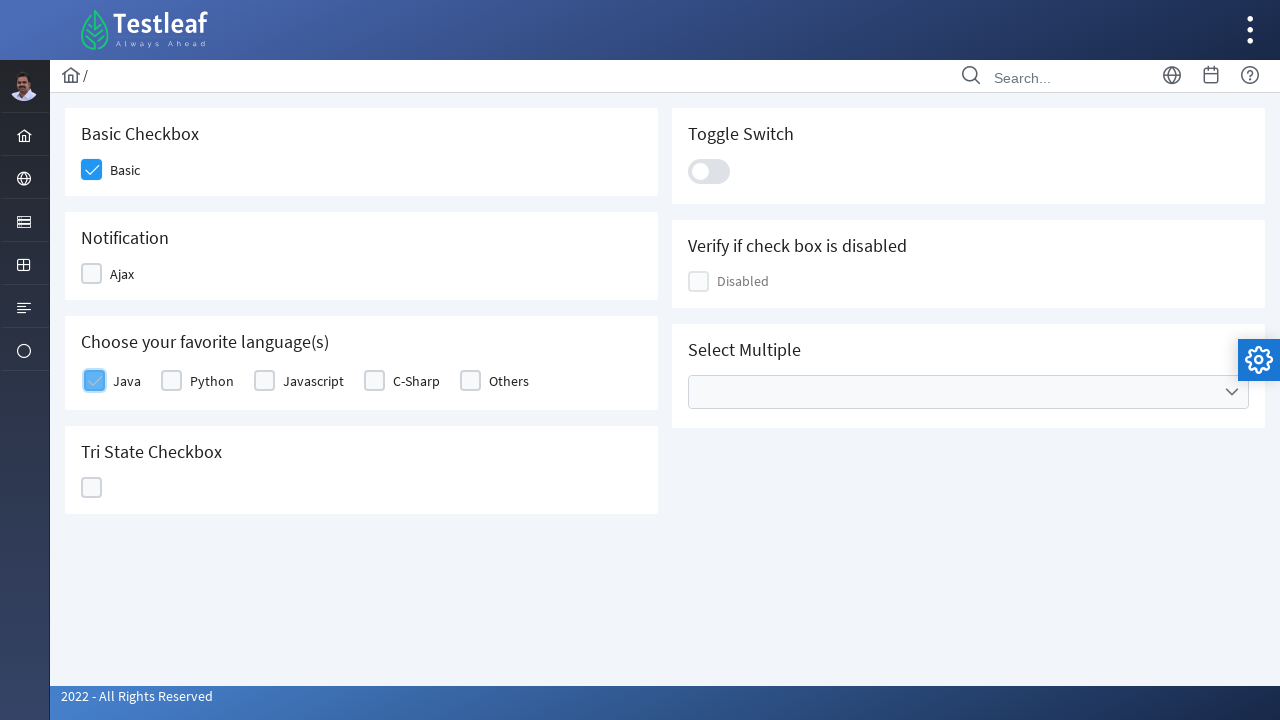

Selected Python checkbox at (212, 381) on (//label[contains(text(),'Python')])[1]
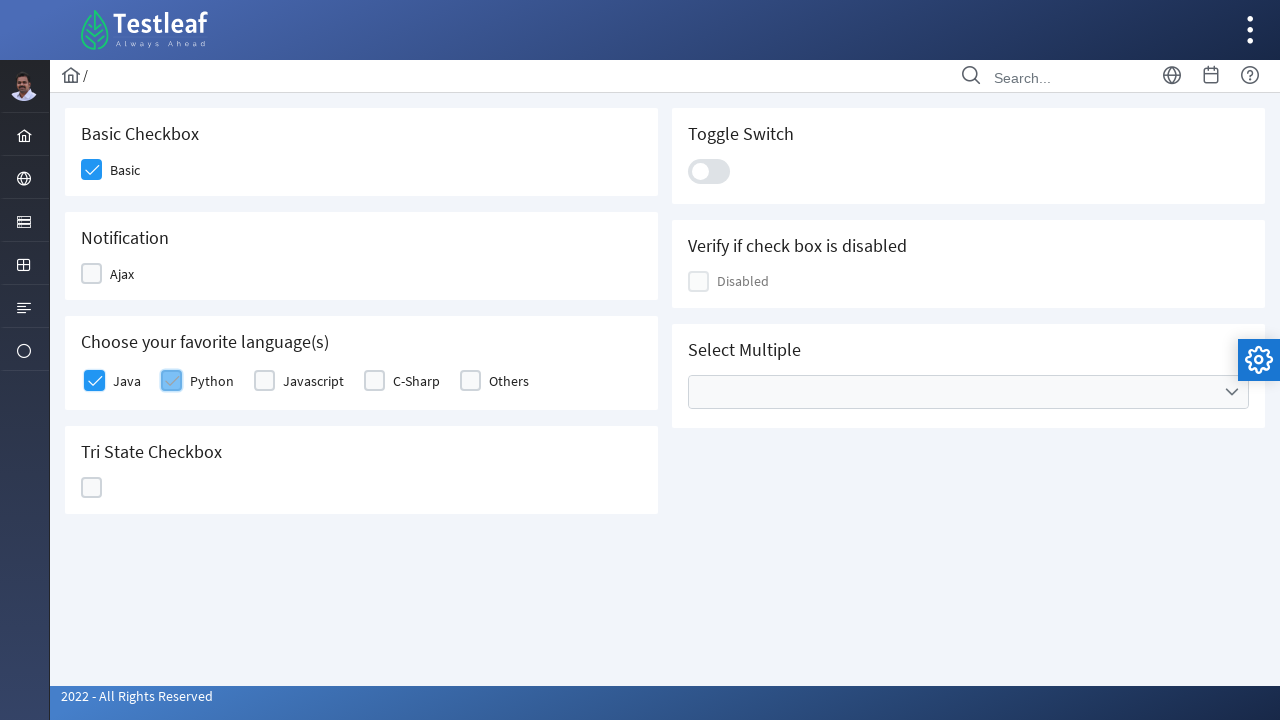

Selected Javascript checkbox at (314, 381) on (//label[contains(text(),'Javascript')])[1]
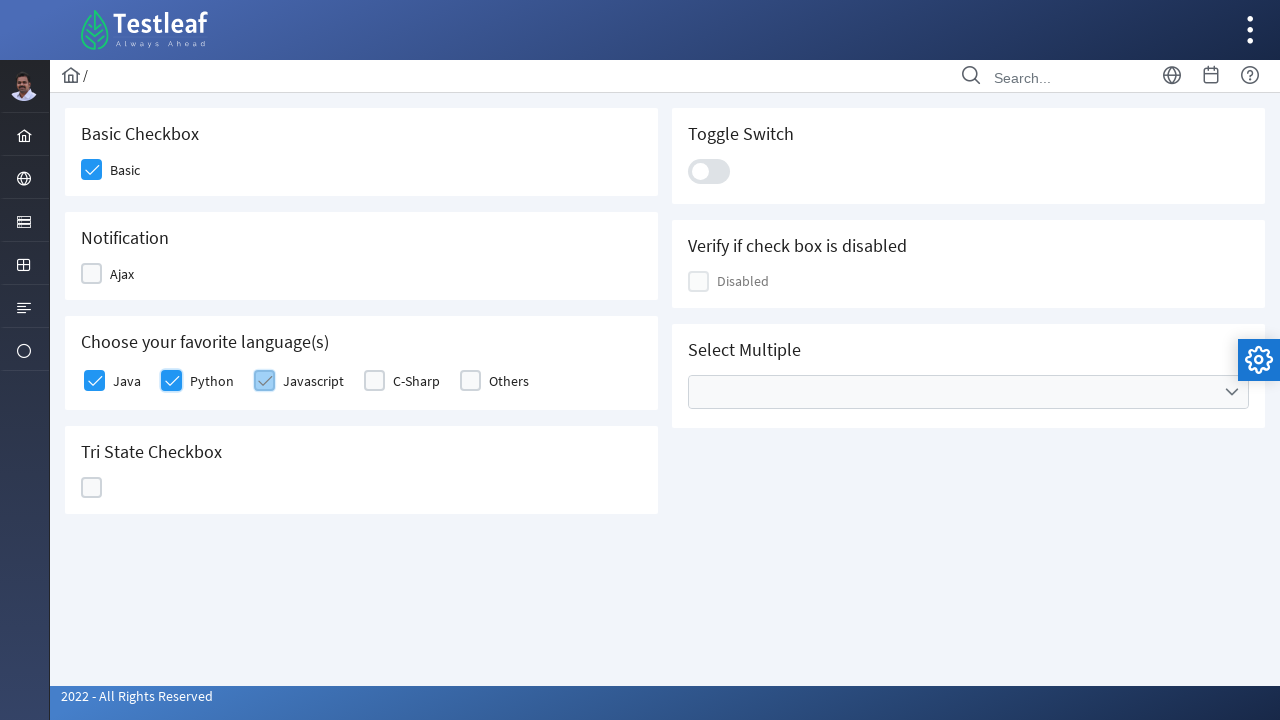

Selected C-Sharp checkbox at (416, 381) on (//label[contains(text(),'C-Sharp')])[1]
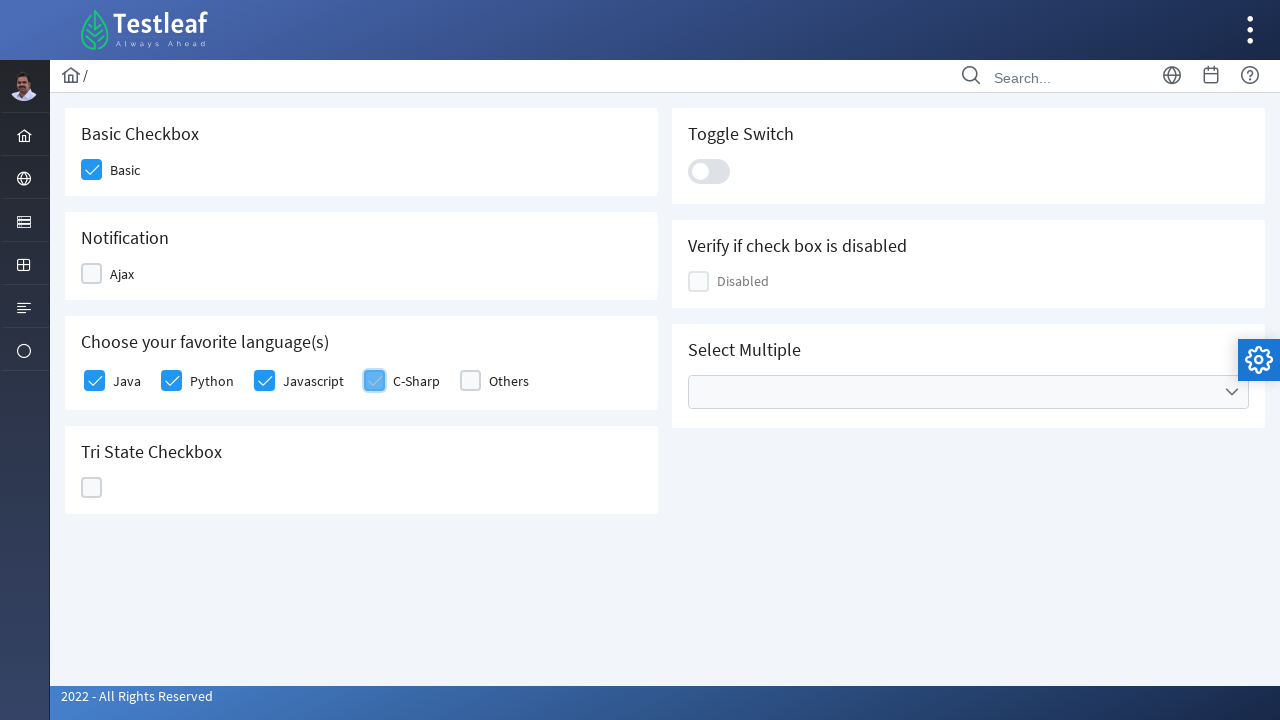

Clicked on Tri State Checkbox at (92, 488) on xpath=//h5[.='Tri State Checkbox']/following::div[3]
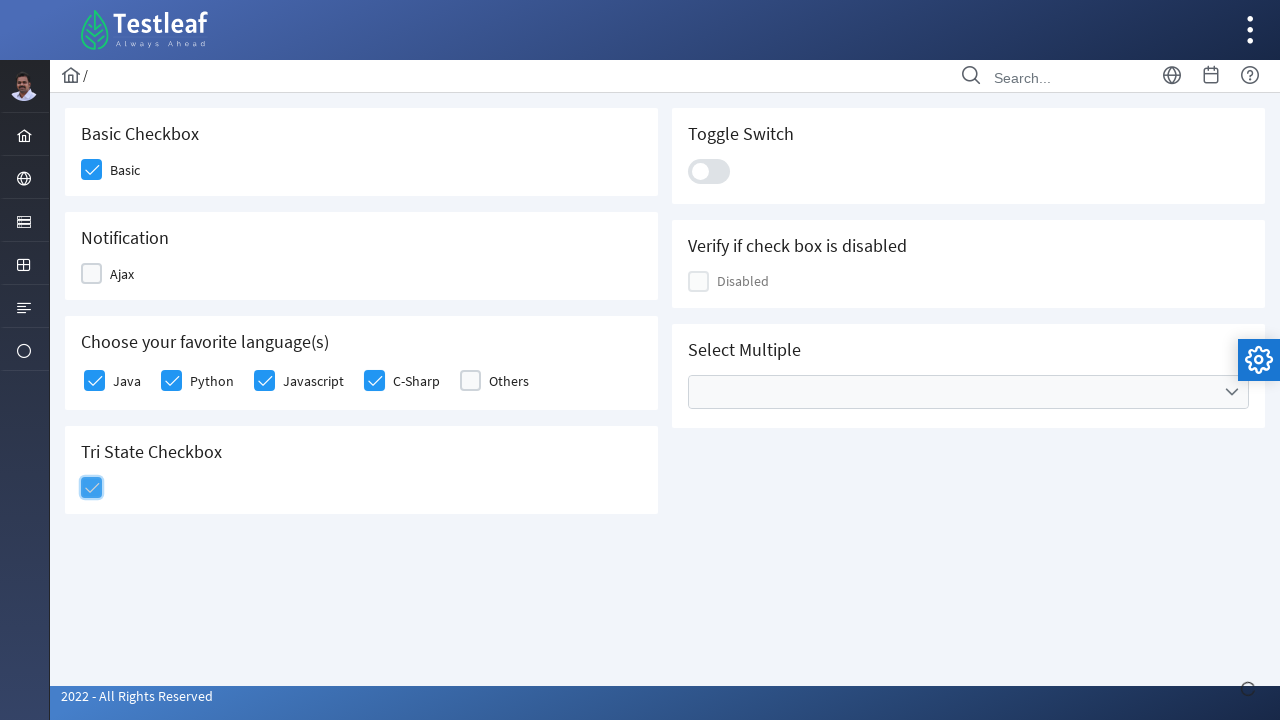

Clicked on toggle switch at (709, 171) on div.ui-toggleswitch-slider
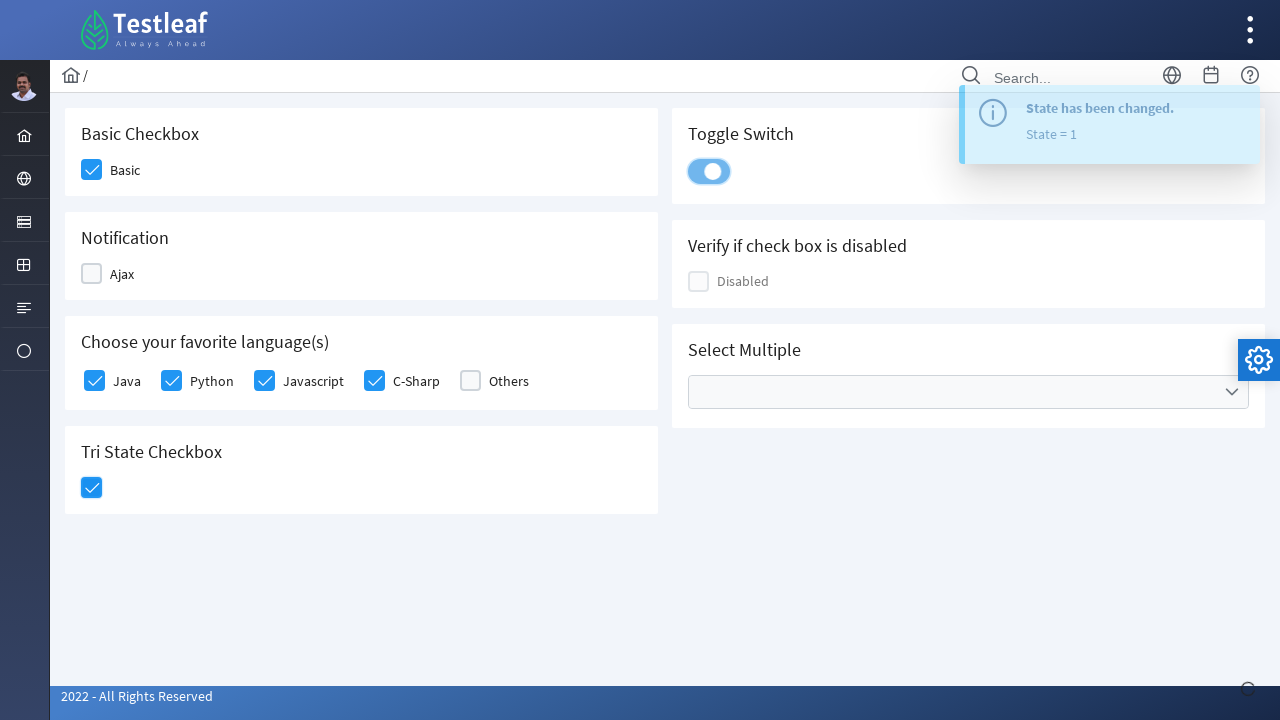

Located disabled checkbox element
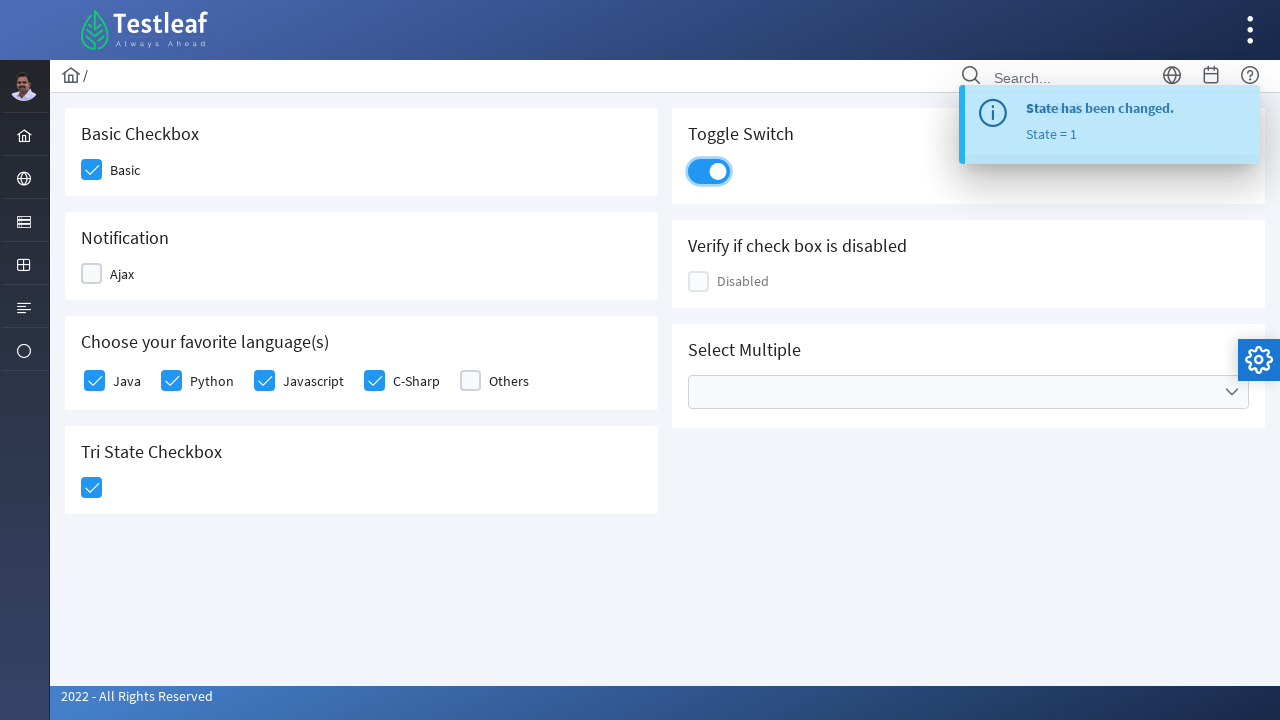

Verified checkbox enabled state
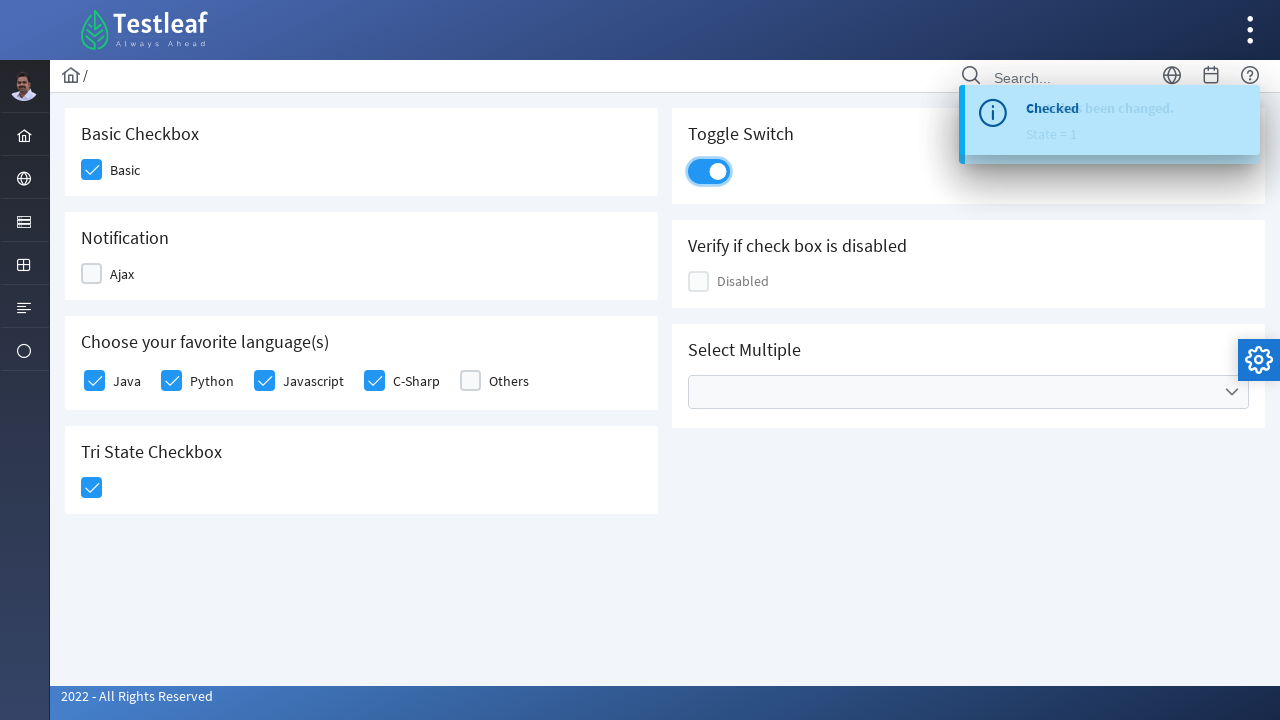

Printed checkbox state: Enabled
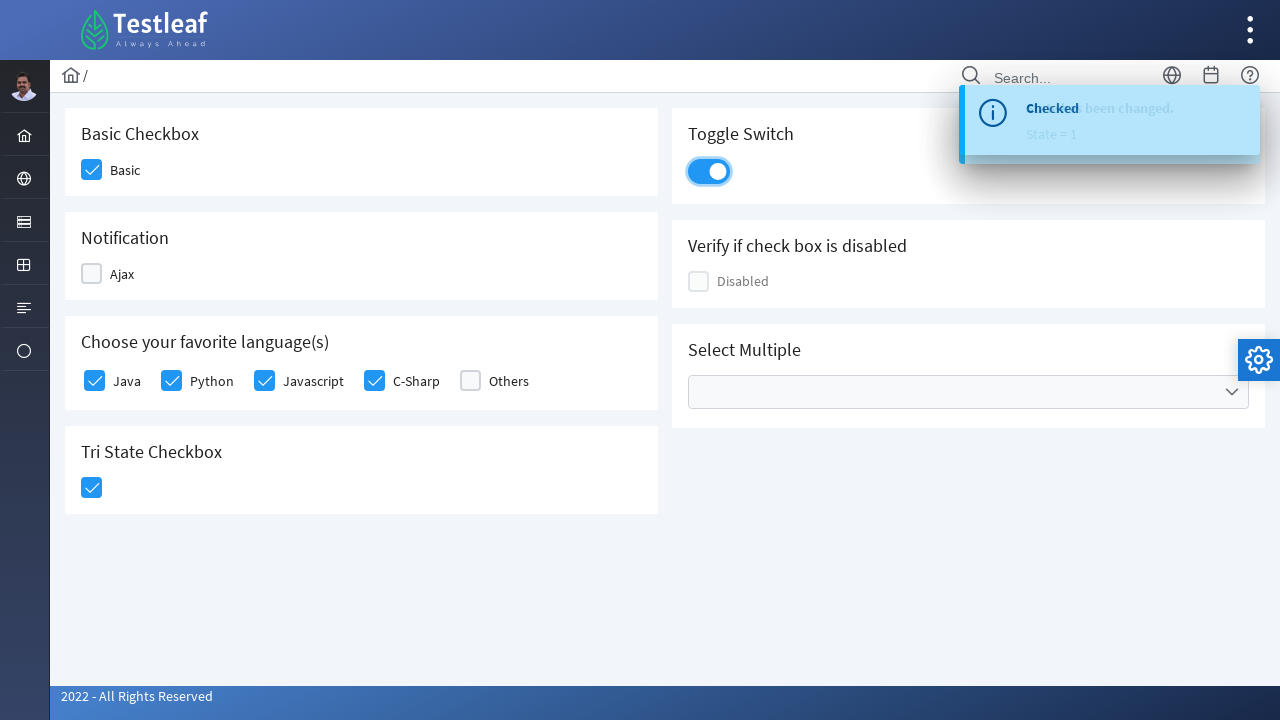

Clicked on Select Multiple dropdown at (968, 392) on xpath=//h5[.='Select Multiple']/following::div[1]
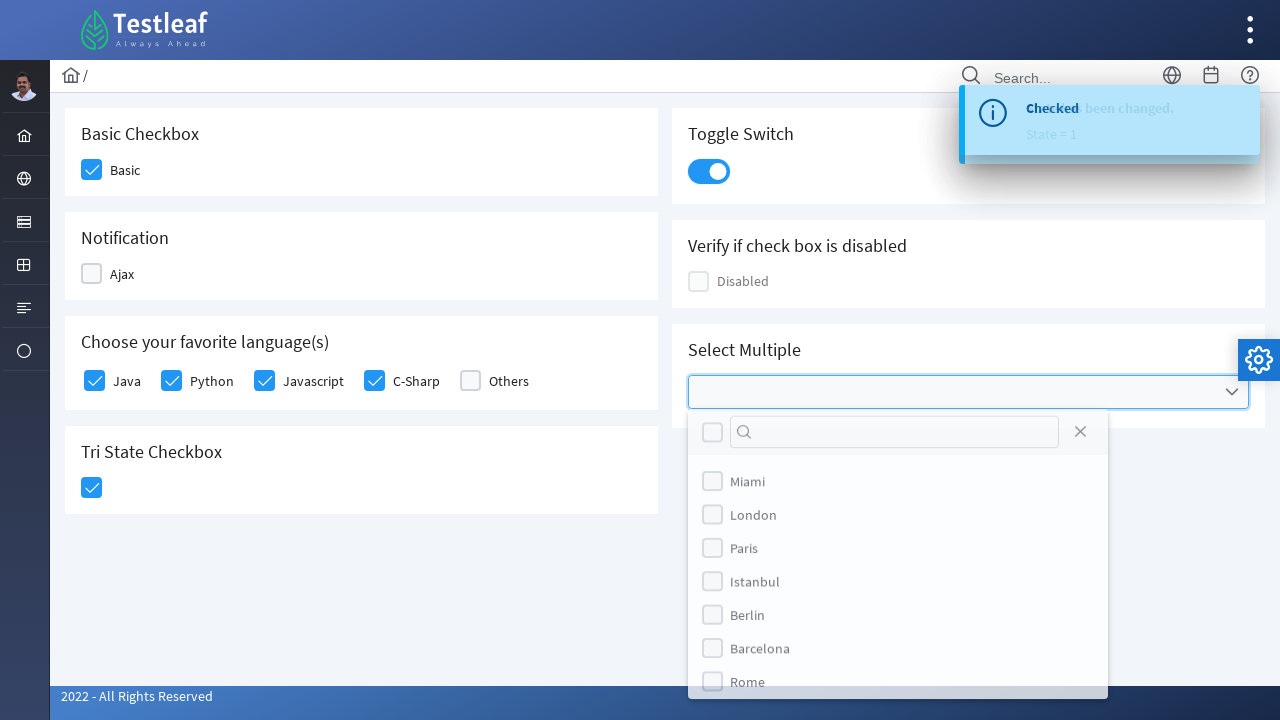

Waited for dropdown to open
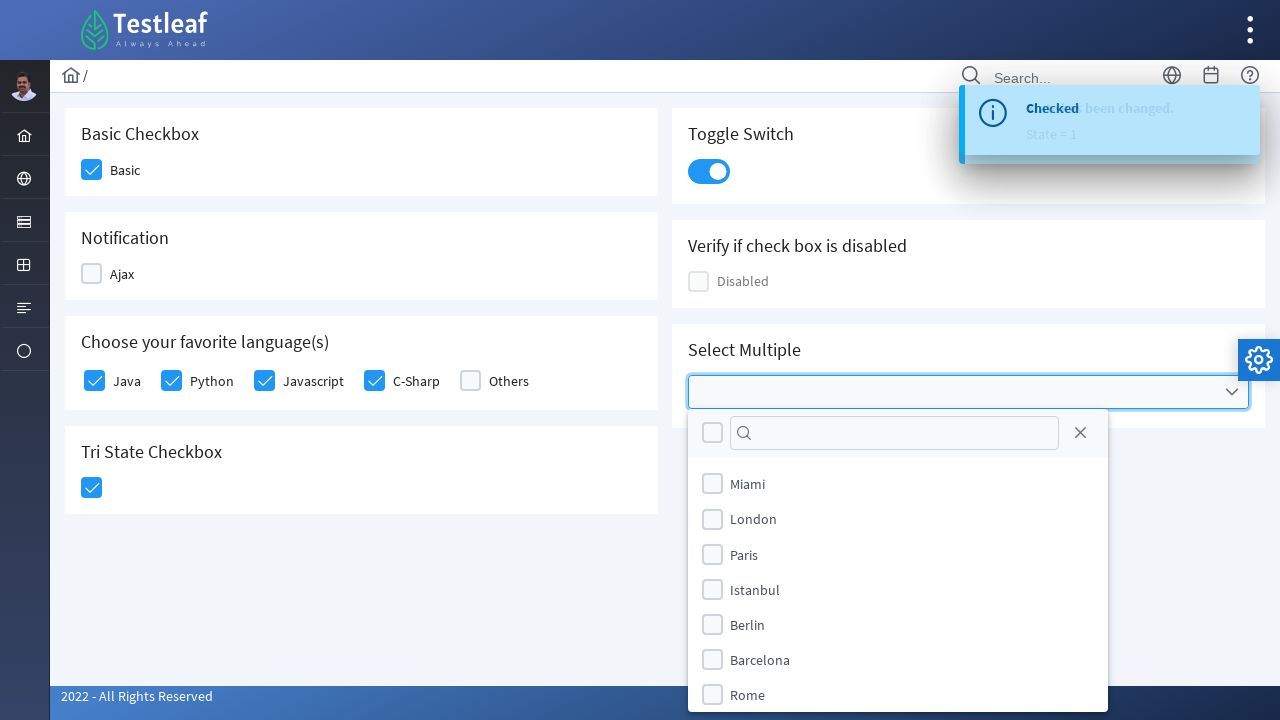

Selected Miami from dropdown at (748, 484) on (//label[.='Miami'])[2]
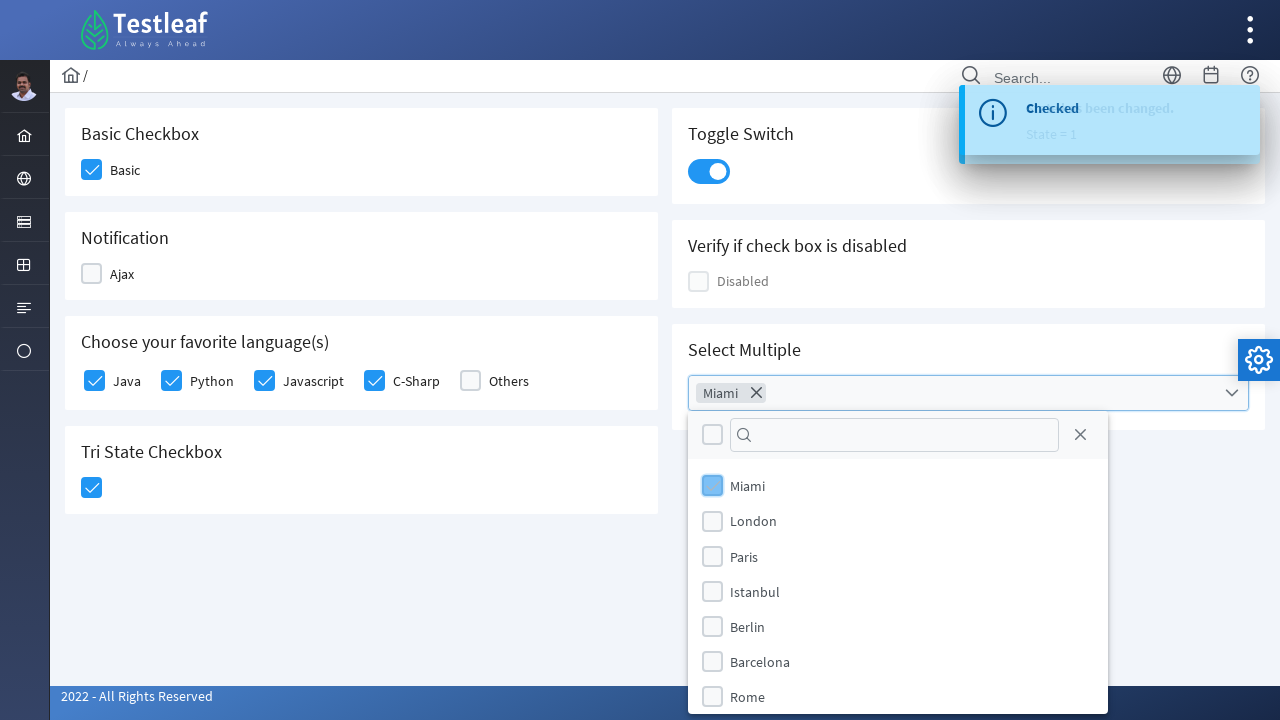

Selected Paris from dropdown at (744, 556) on (//label[.='Paris'])[2]
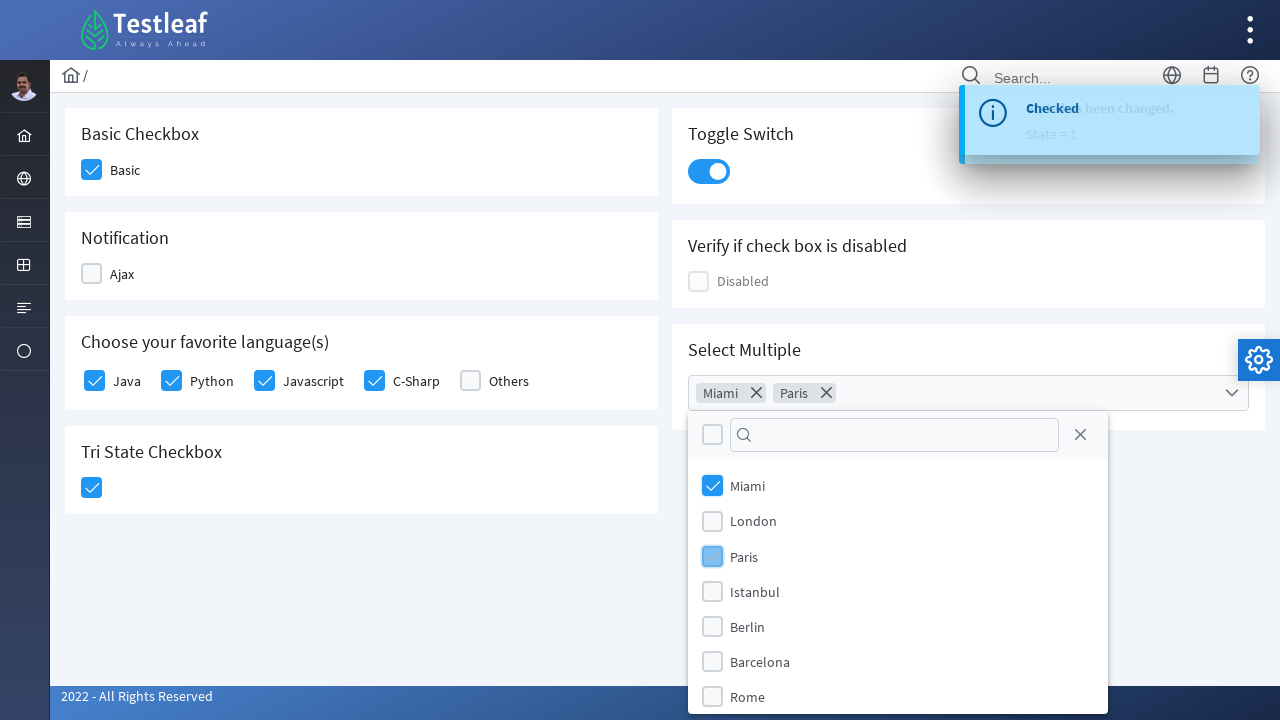

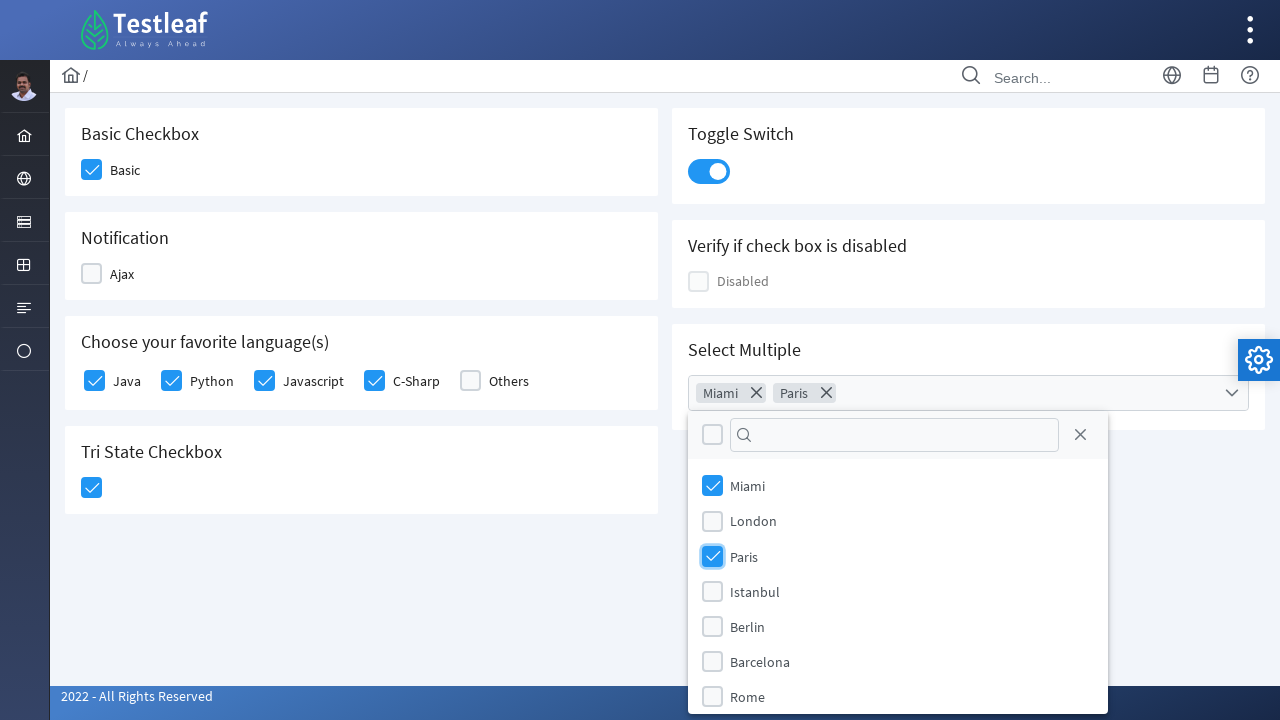